Tests the jQuery UI datepicker widget by switching to the demo iframe, opening the calendar, navigating to the next month, and selecting the 10th day.

Starting URL: https://jqueryui.com/datepicker/

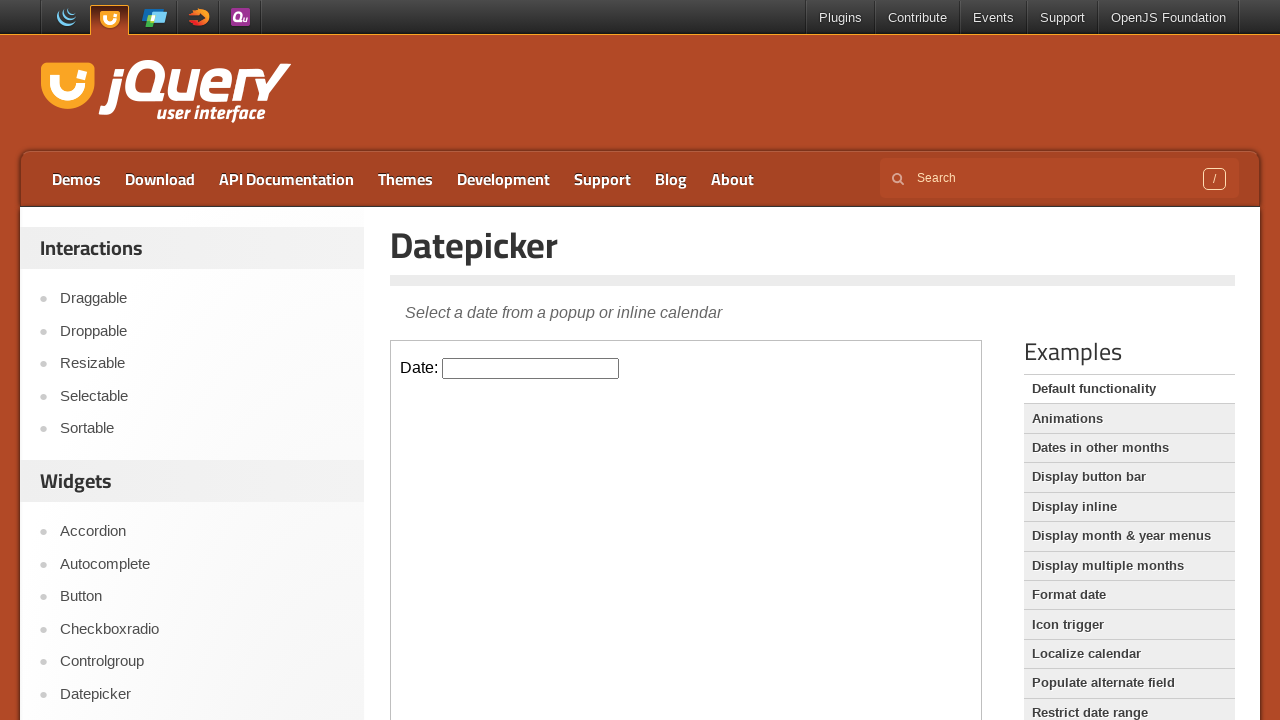

Located the demo iframe containing the jQuery UI datepicker
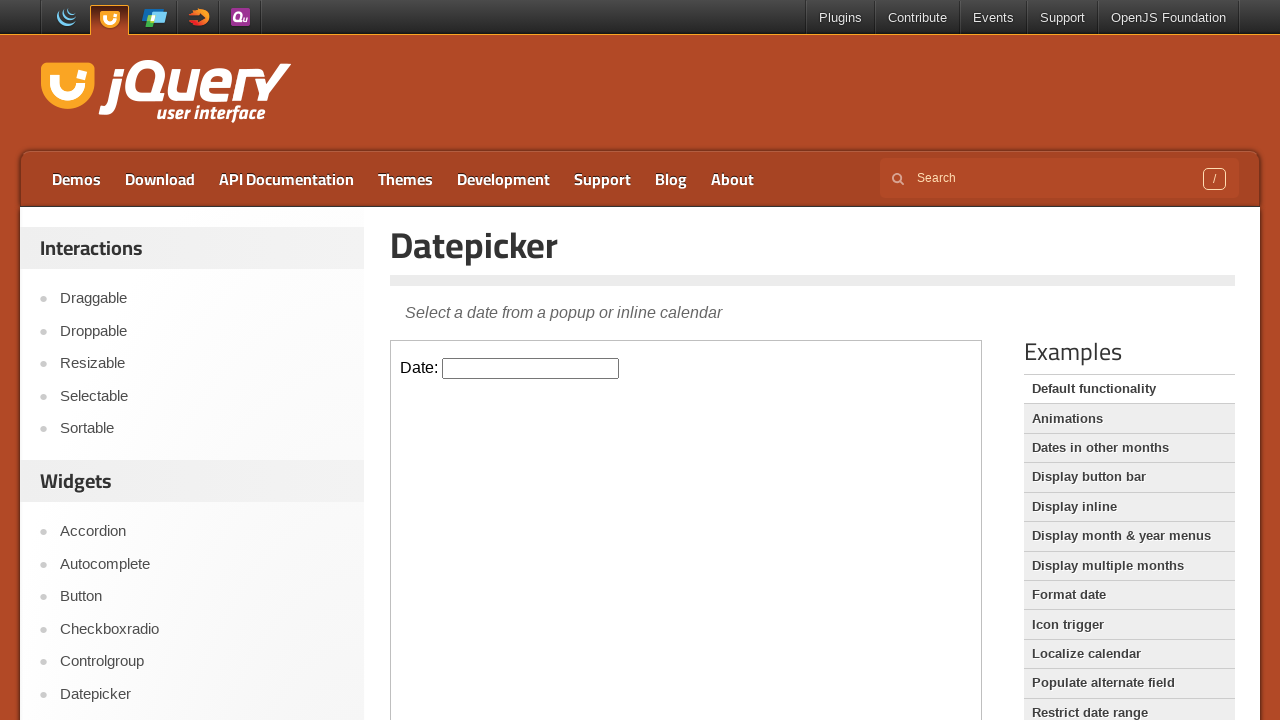

Clicked on the datepicker input to open the calendar at (531, 368) on iframe.demo-frame >> internal:control=enter-frame >> #datepicker
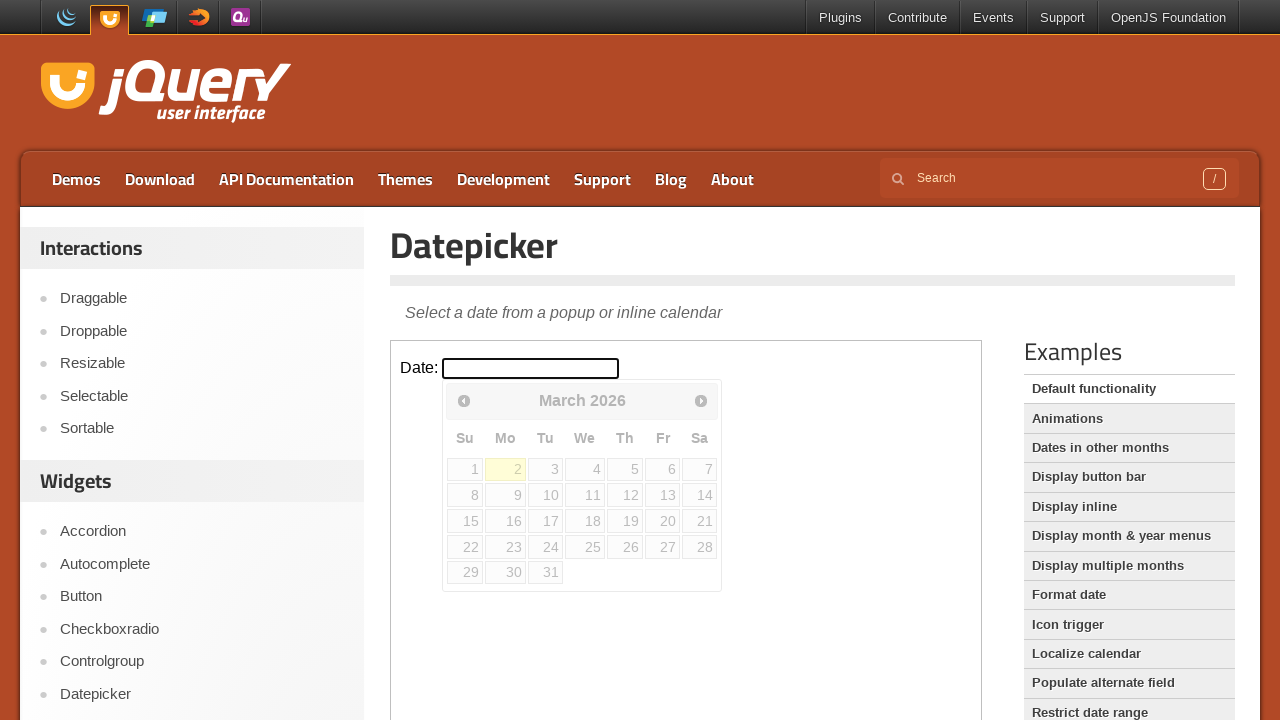

Clicked Next button to navigate to the next month at (701, 400) on iframe.demo-frame >> internal:control=enter-frame >> xpath=//span[text()='Next']
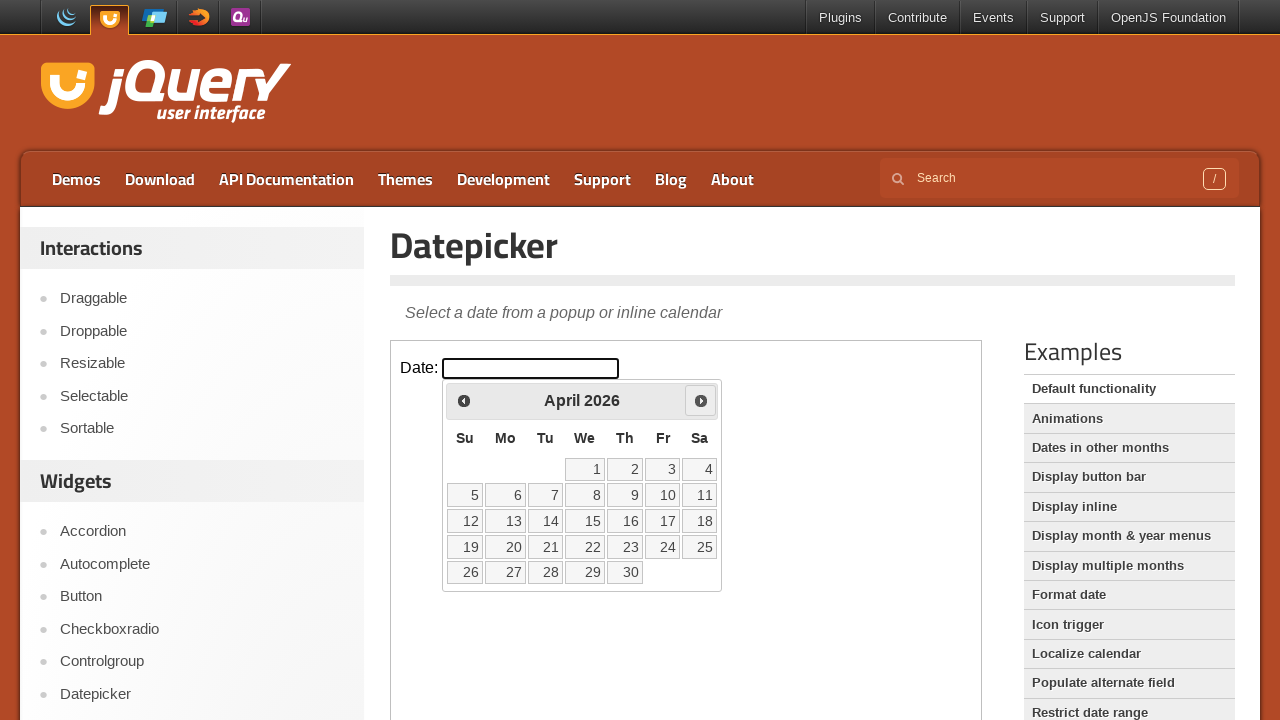

Selected the 10th day from the calendar at (663, 495) on iframe.demo-frame >> internal:control=enter-frame >> xpath=//a[text()='10']
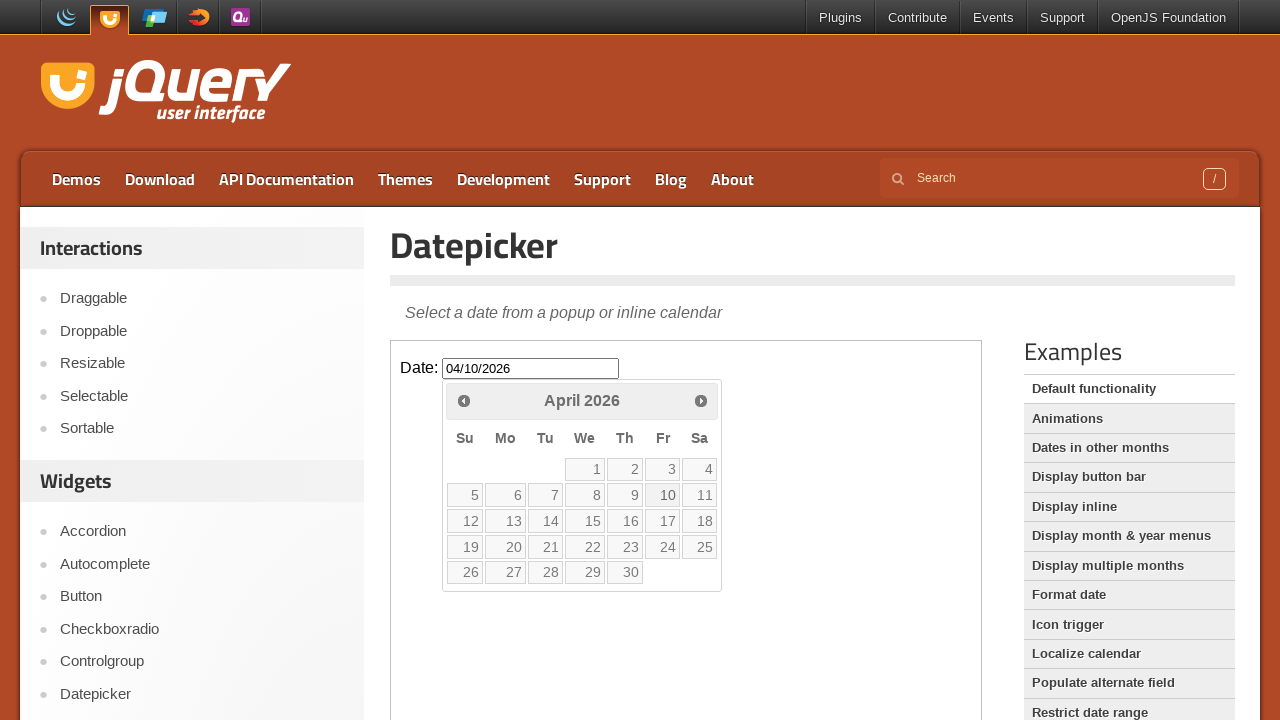

Waited for the date selection to complete
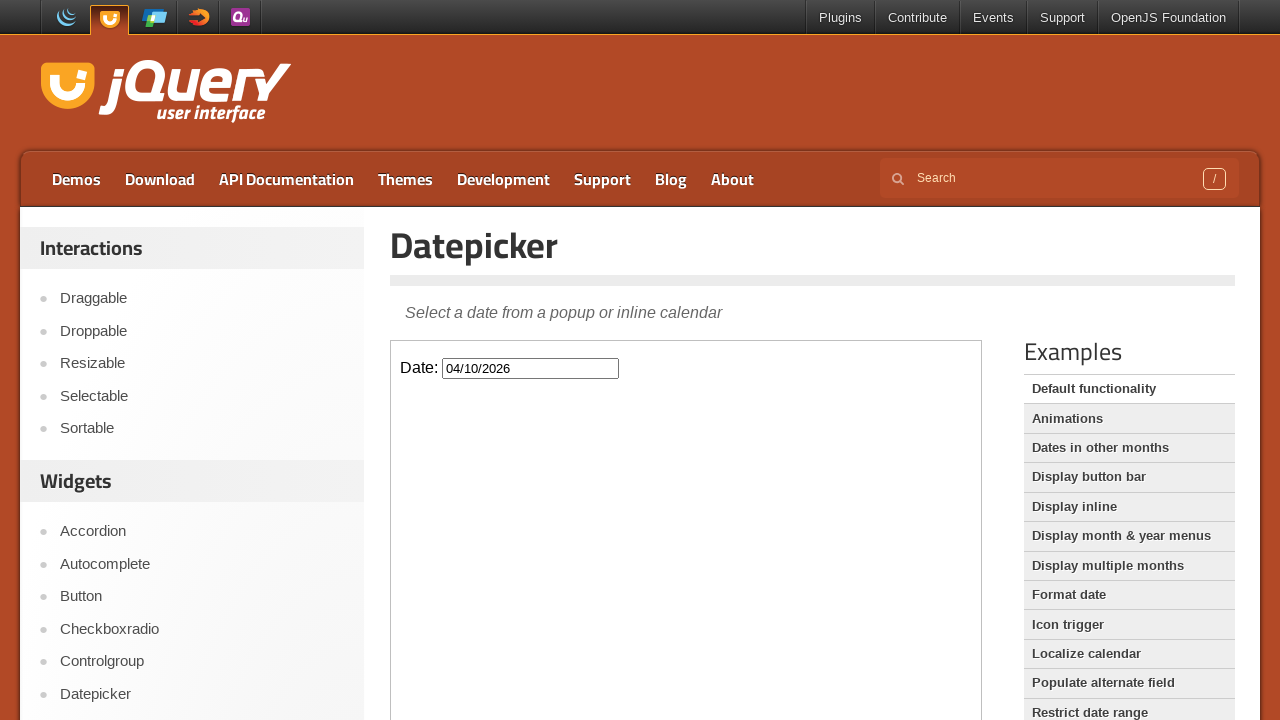

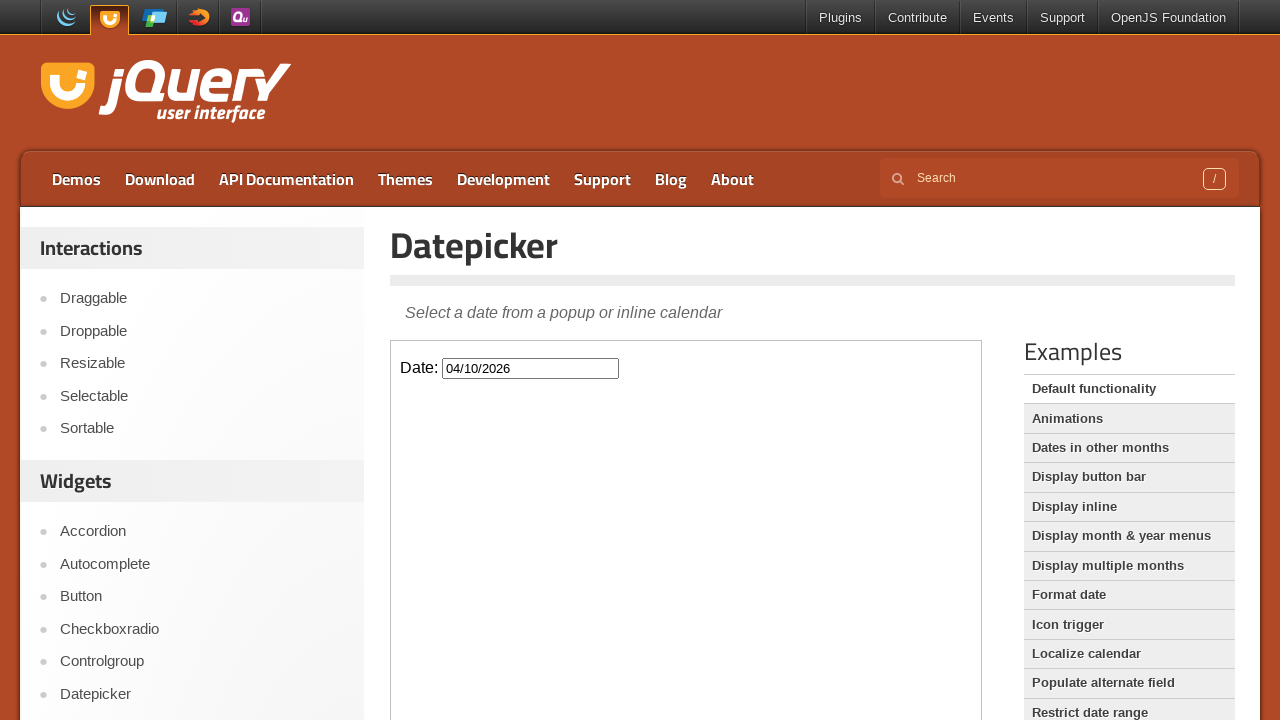